Tests registration form by filling in first name, last name, and email fields, then submitting the form and verifying successful registration message

Starting URL: http://suninjuly.github.io/registration1.html

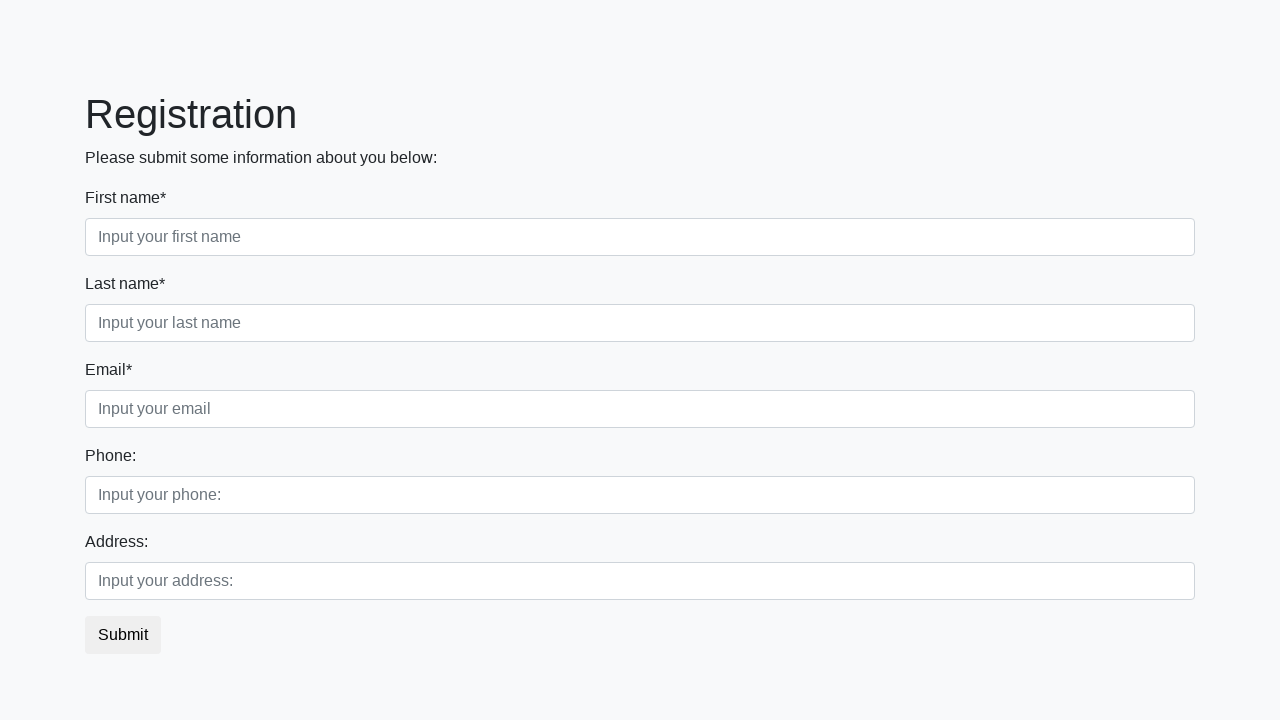

Filled first name field with 'Igor' on [placeholder="Input your first name"]
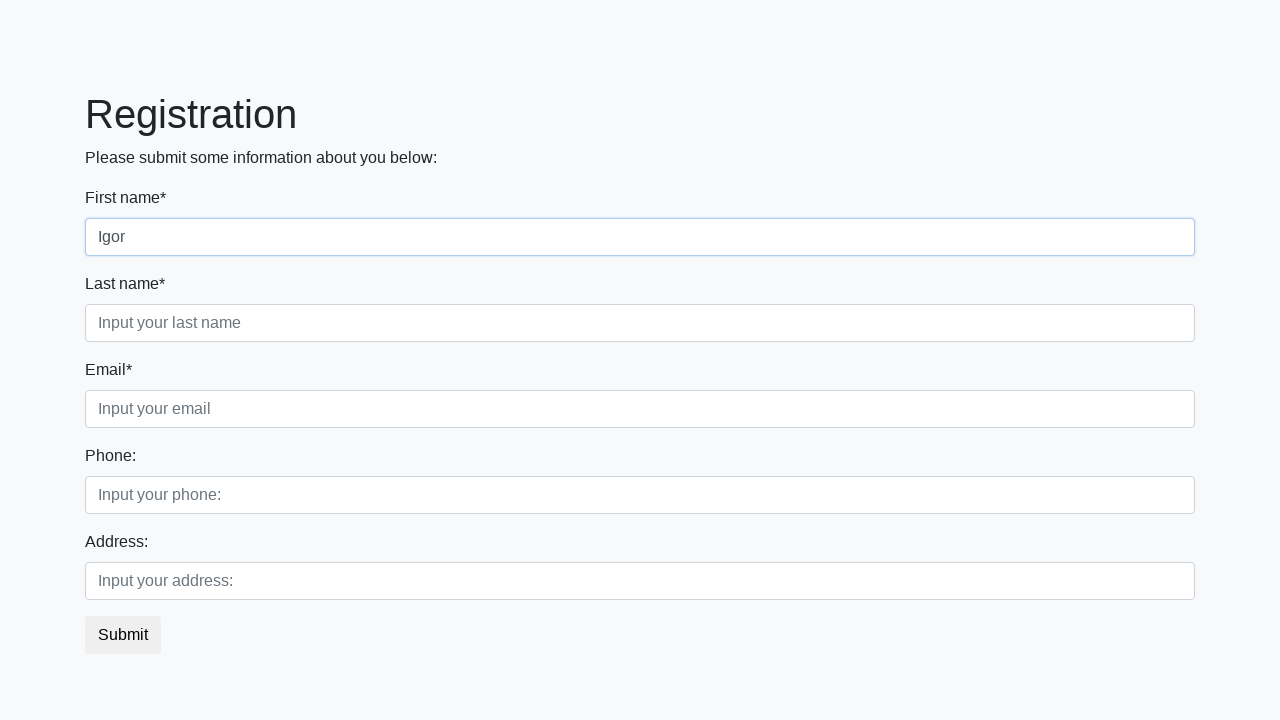

Filled last name field with 'Kushnarenko' on [placeholder="Input your last name"]
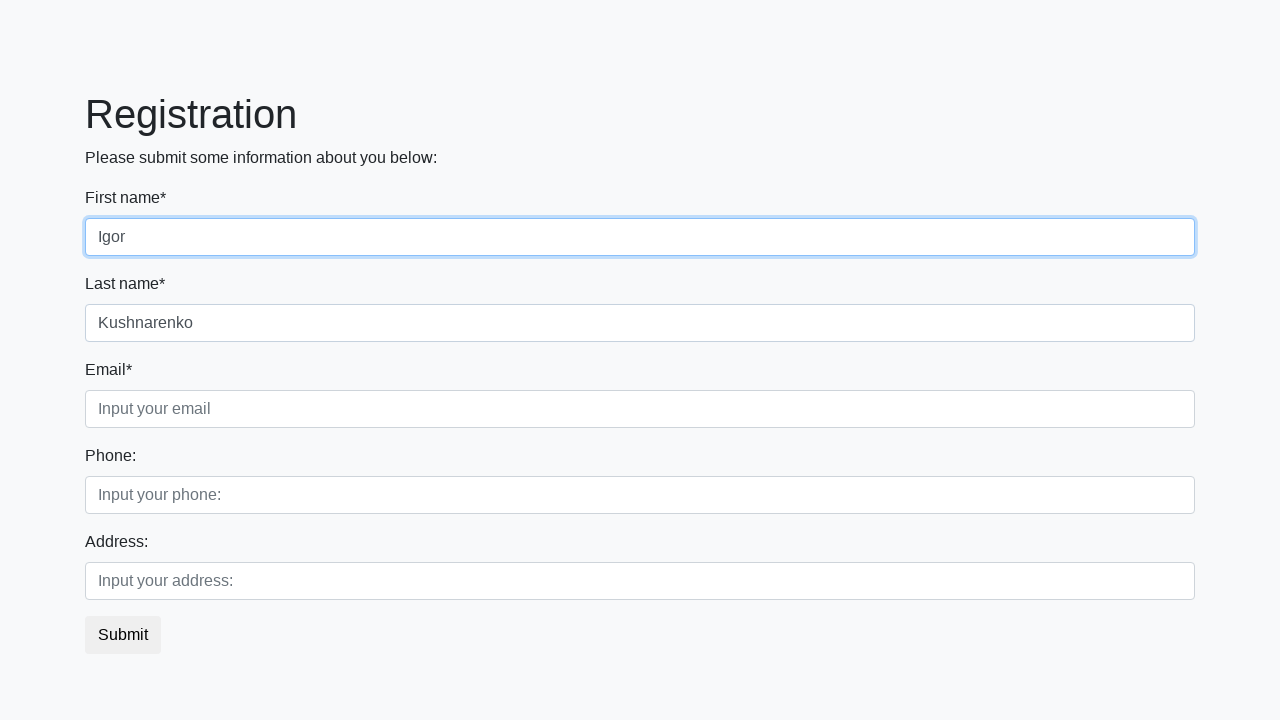

Filled email field with '123@email.mail' on .form-control.third
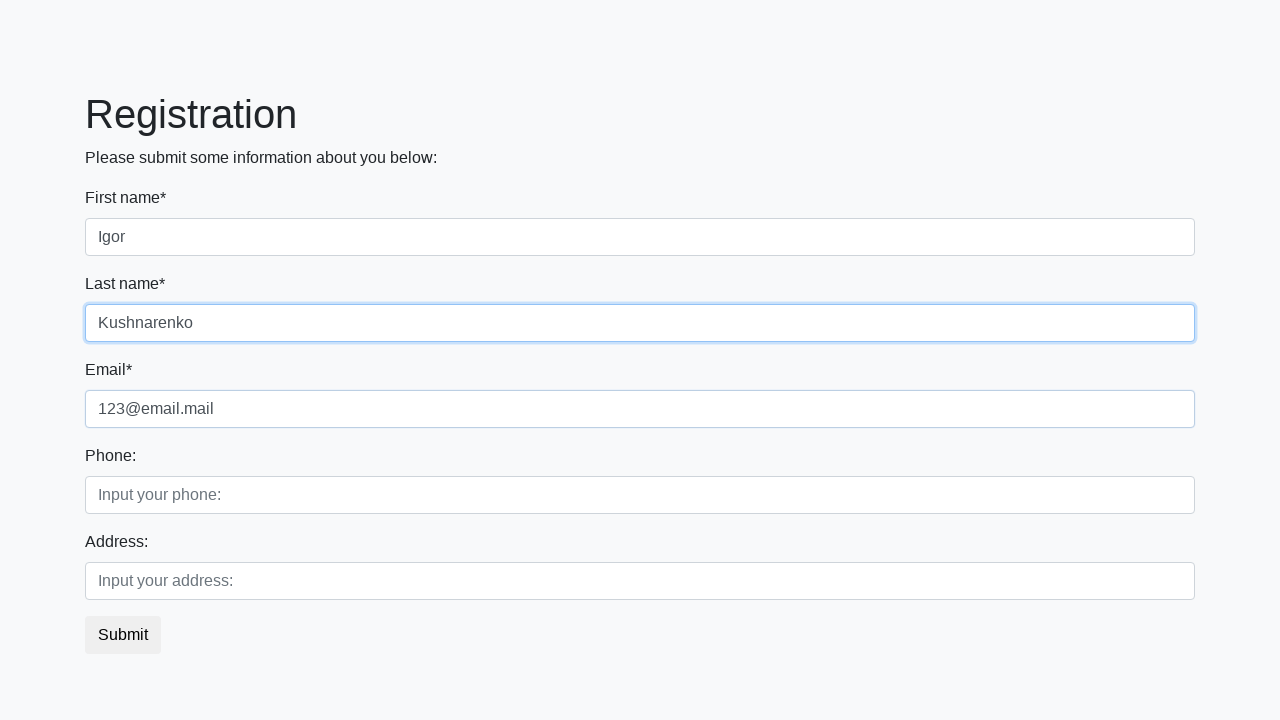

Clicked submit button to register at (123, 635) on .btn.btn-default
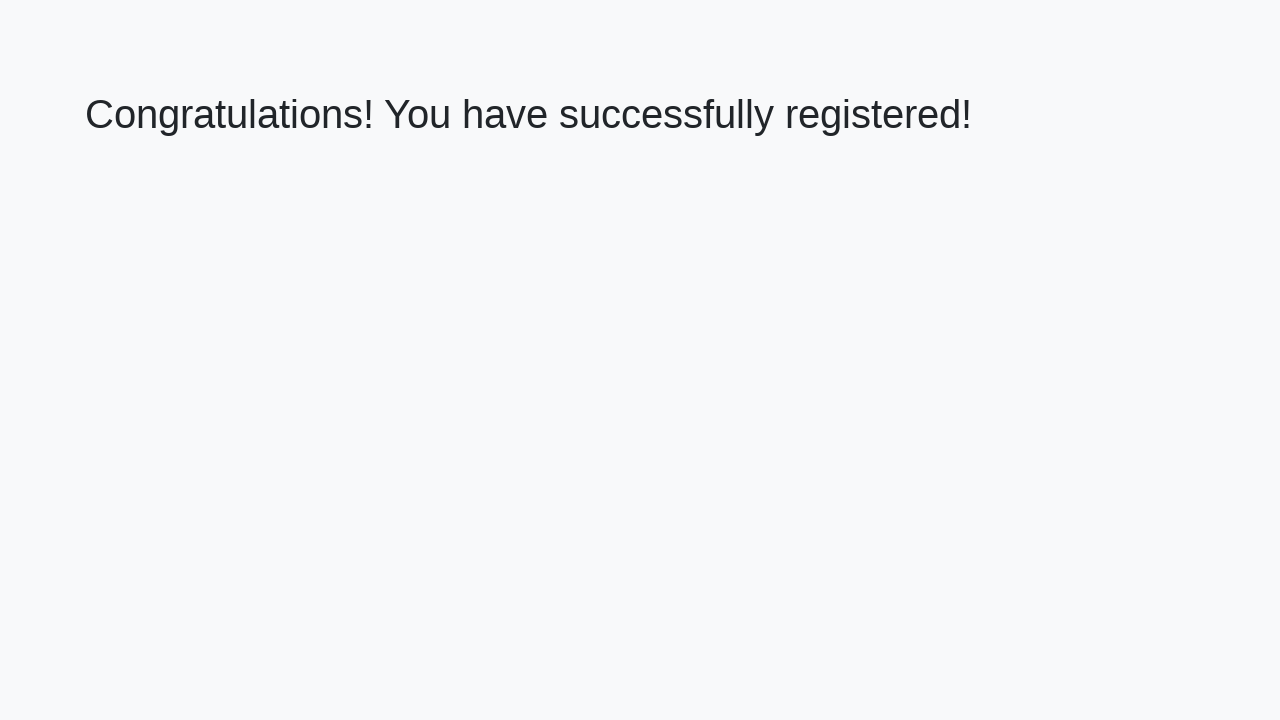

Success message heading loaded
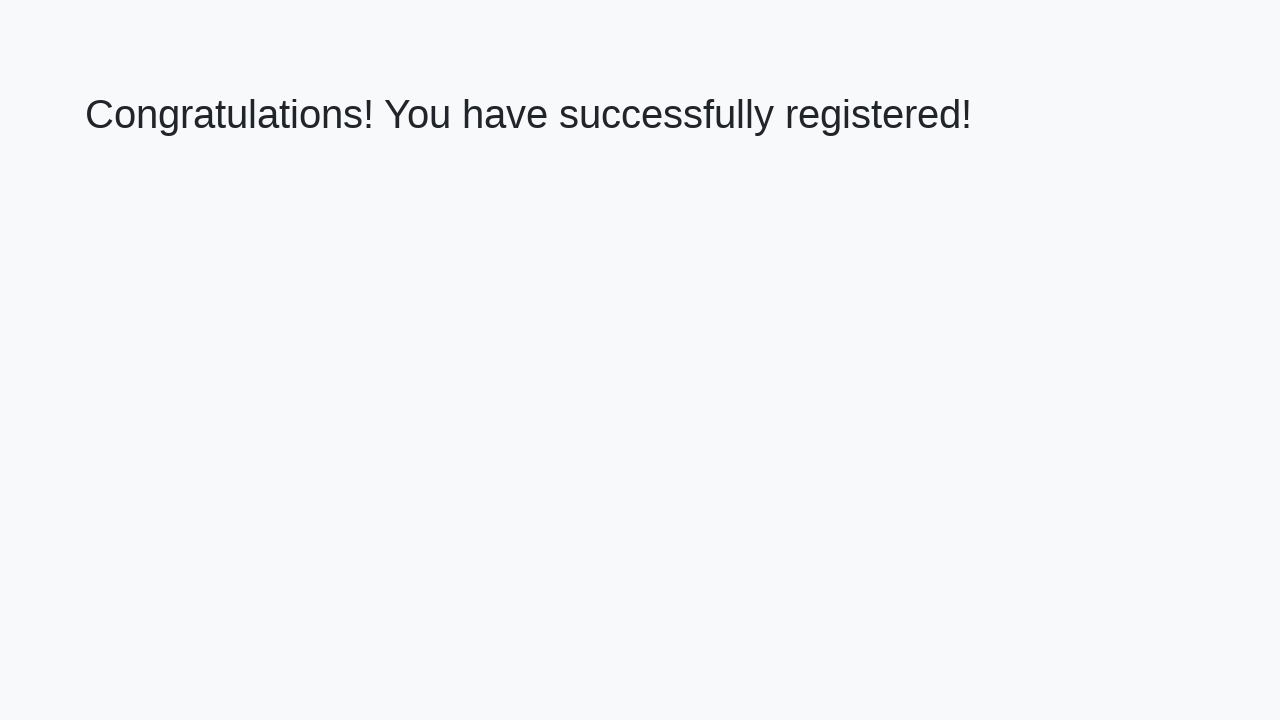

Retrieved success message text
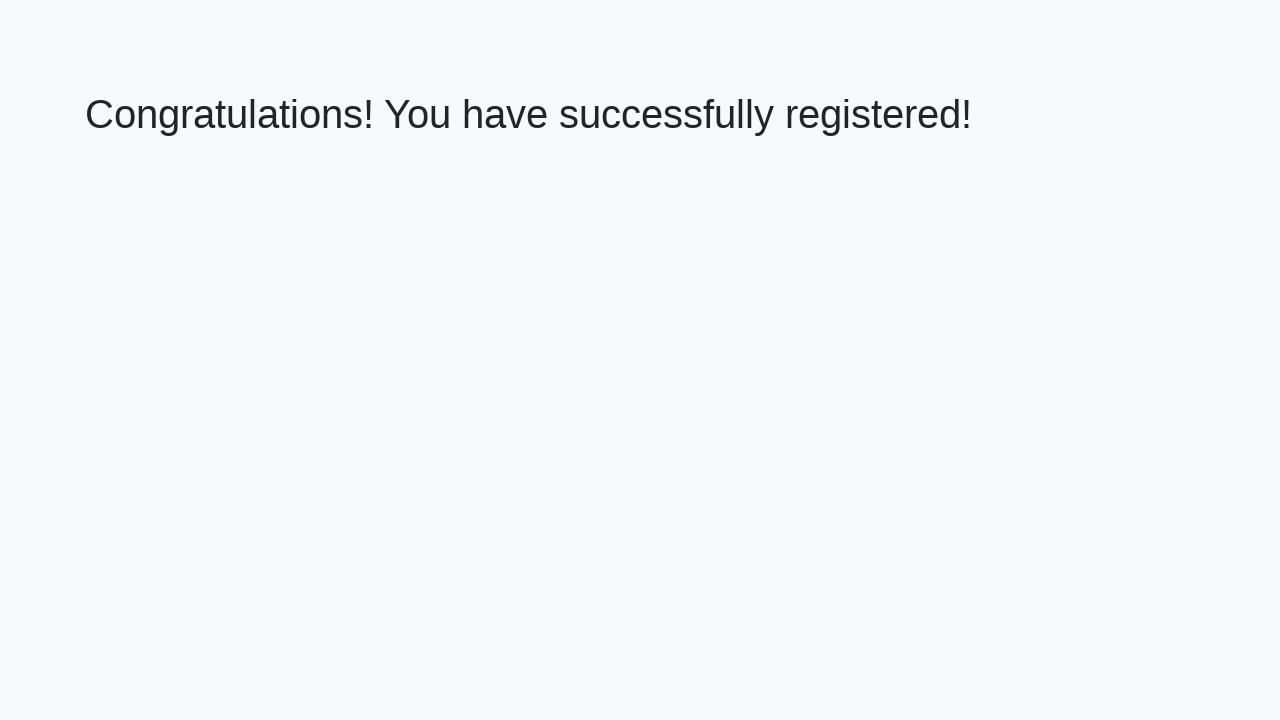

Verified successful registration message: 'Congratulations! You have successfully registered!'
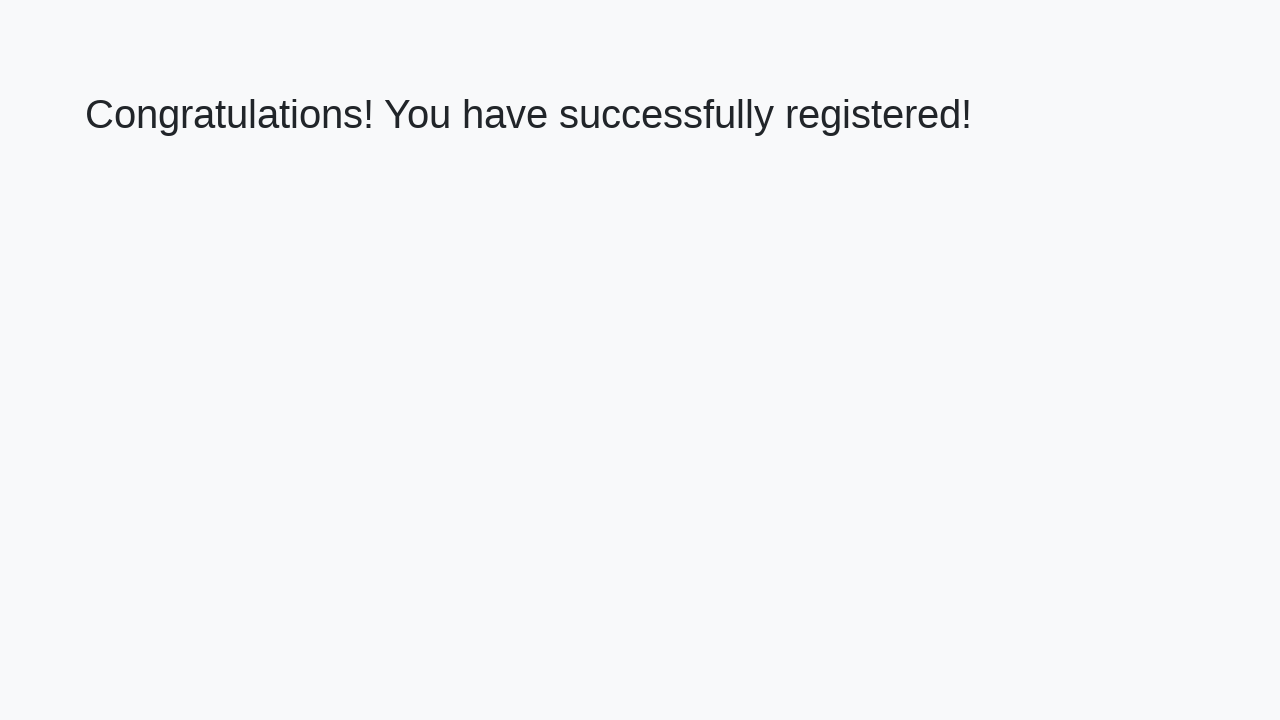

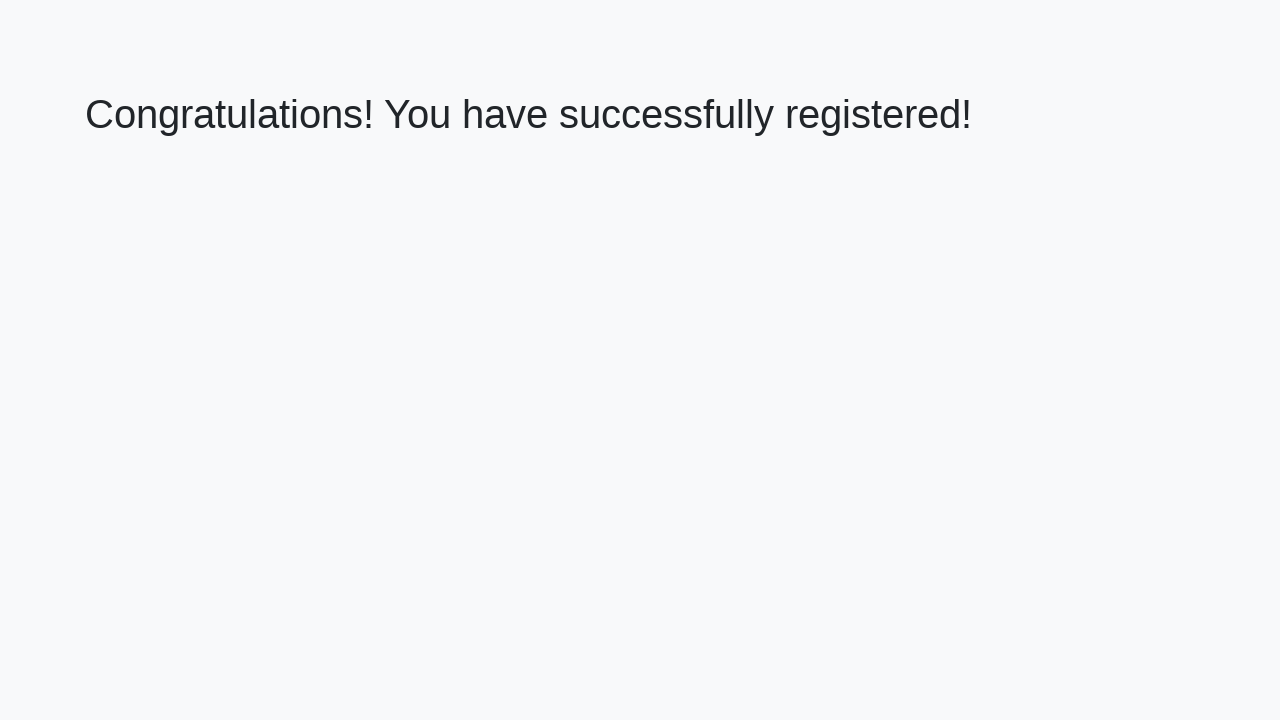